Selects a date in the date picker by typing the date value

Starting URL: https://demoqa.com/date-picker

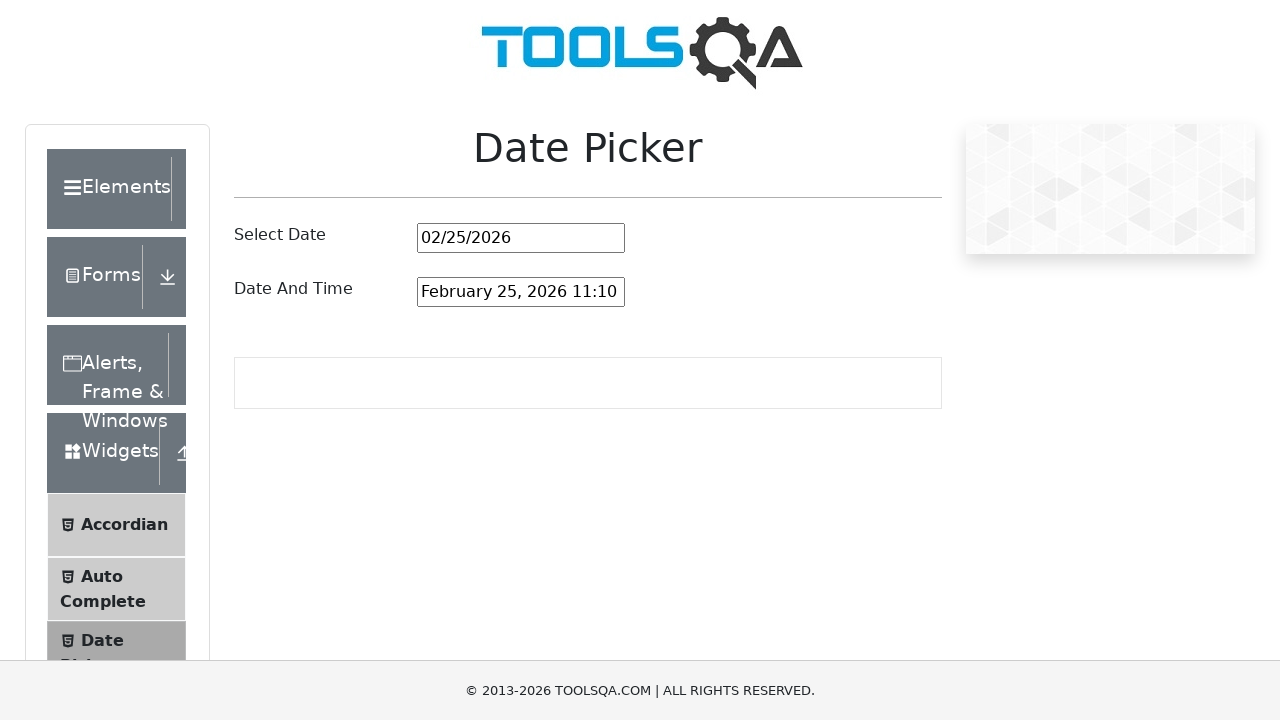

Clicked on date picker input field at (521, 238) on #datePickerMonthYearInput
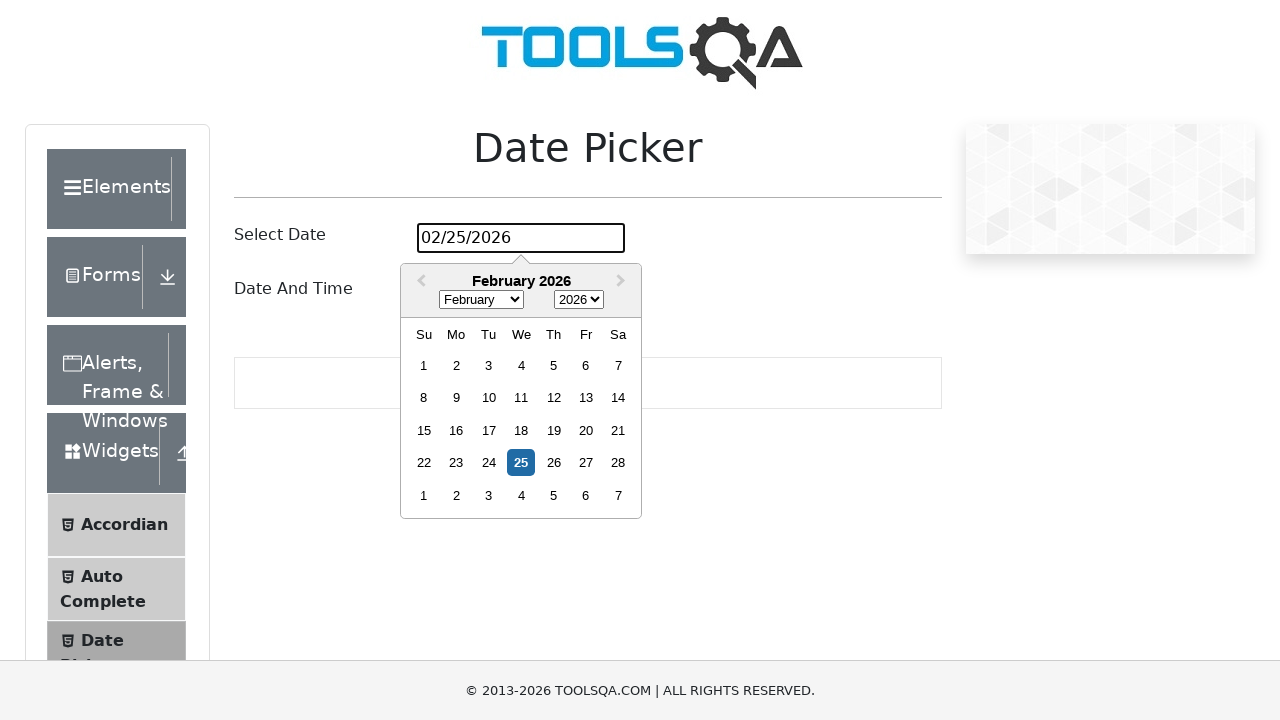

Selected all text in date picker input on #datePickerMonthYearInput
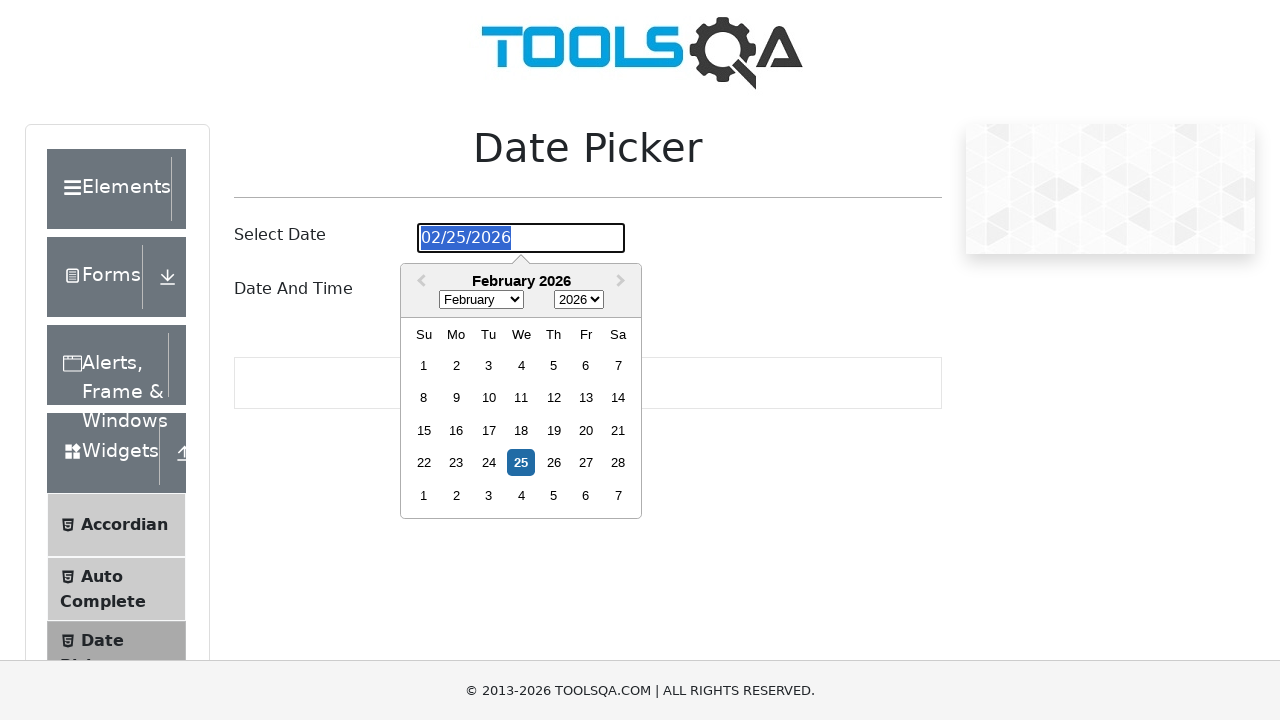

Filled date picker with date value '03/02/2023' on #datePickerMonthYearInput
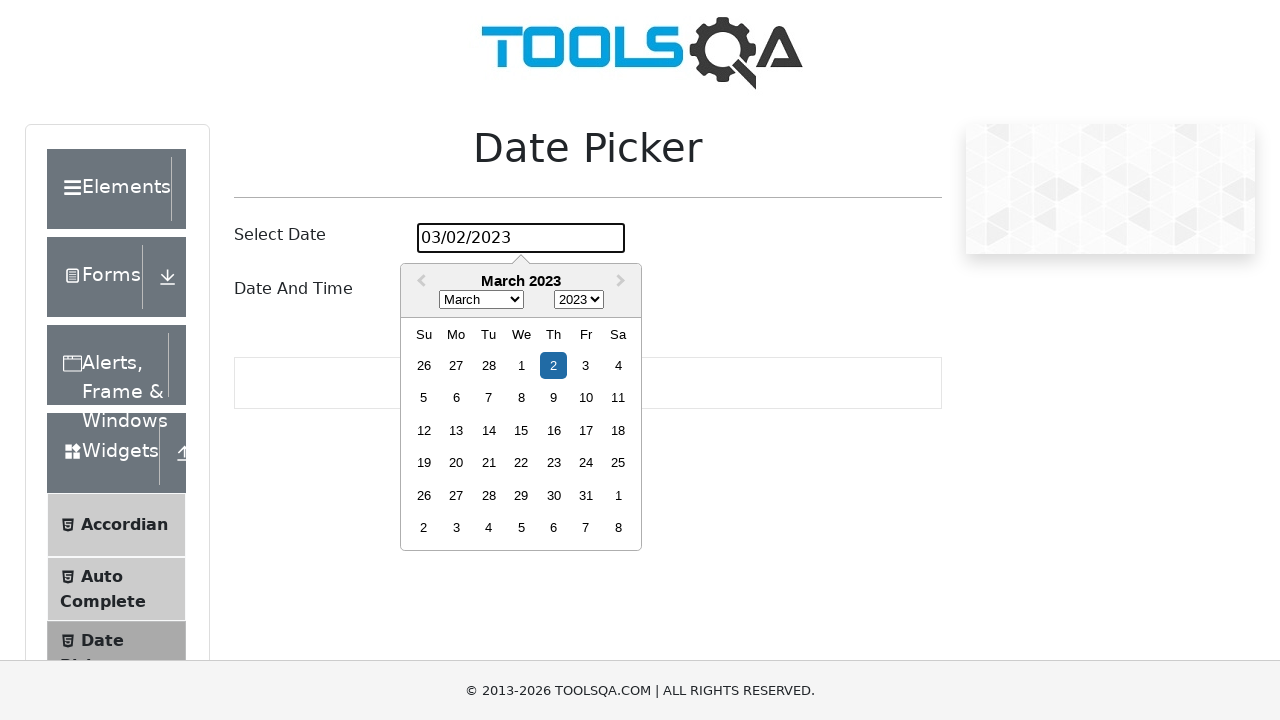

Pressed Enter to confirm date selection on #datePickerMonthYearInput
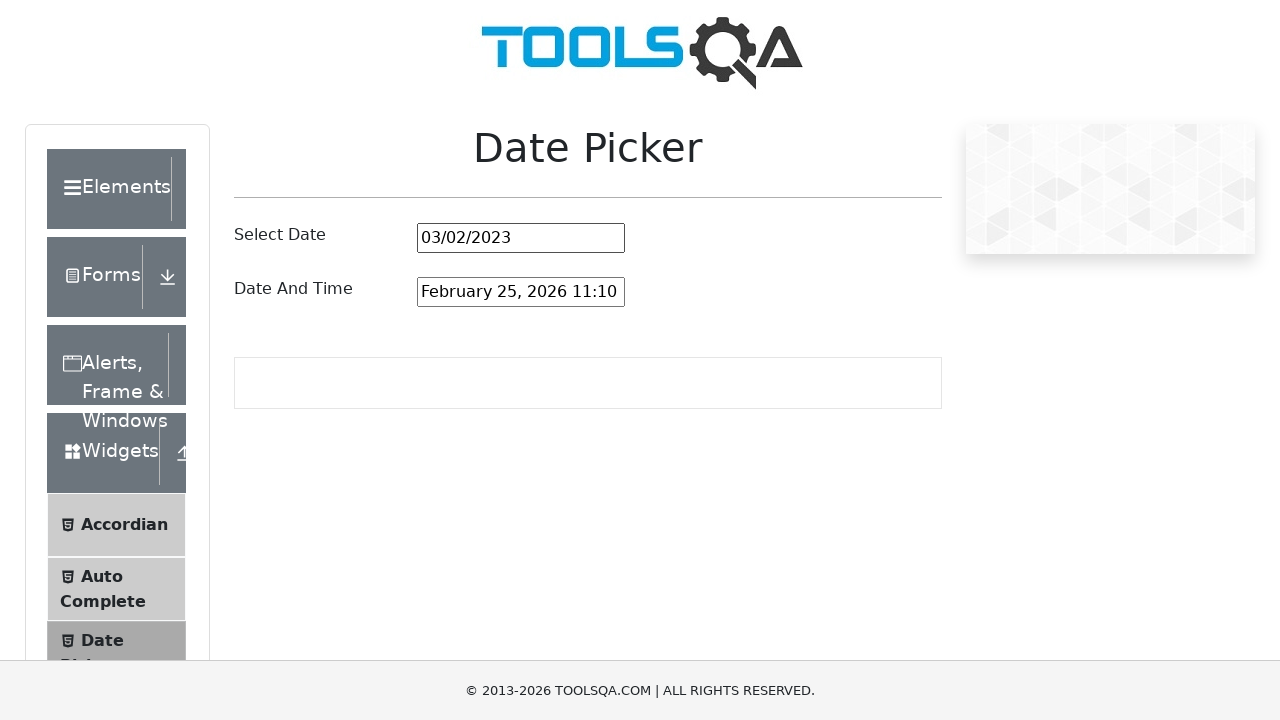

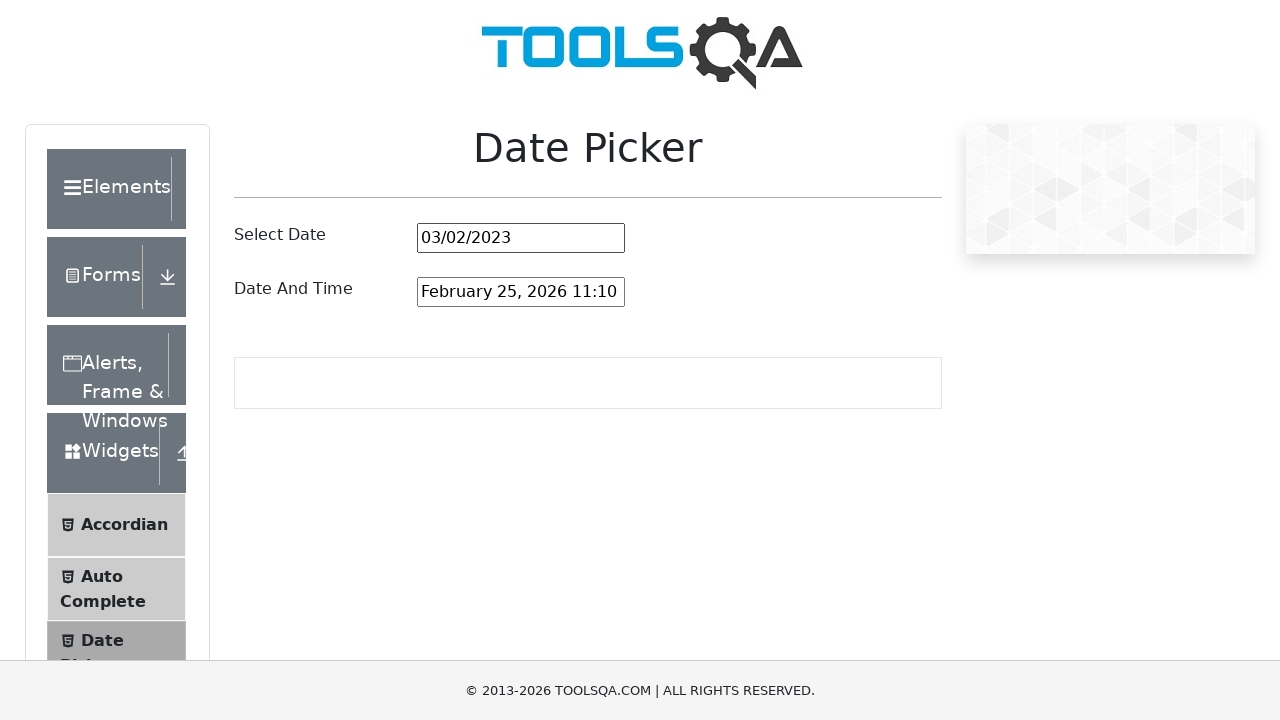